Tests long press functionality on a button and verifies text changes

Starting URL: https://letcode.in/button

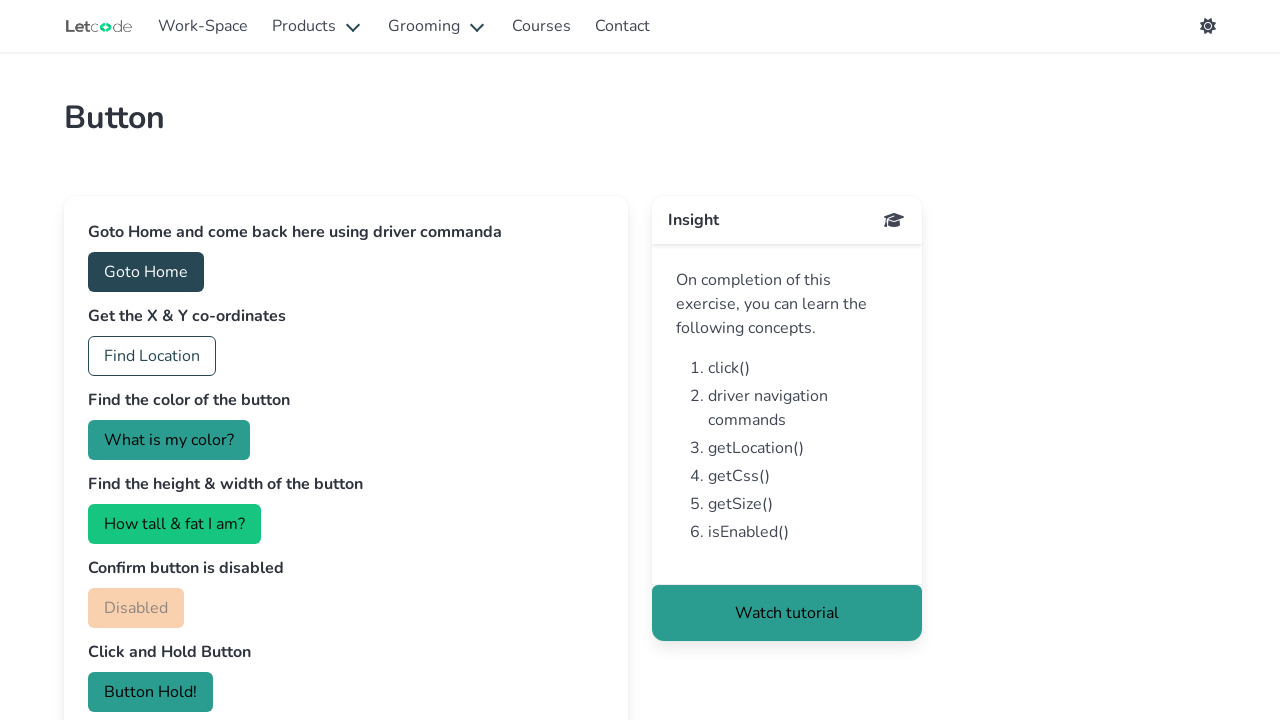

Performed long press on h2 element with 2000ms delay at (150, 692) on h2
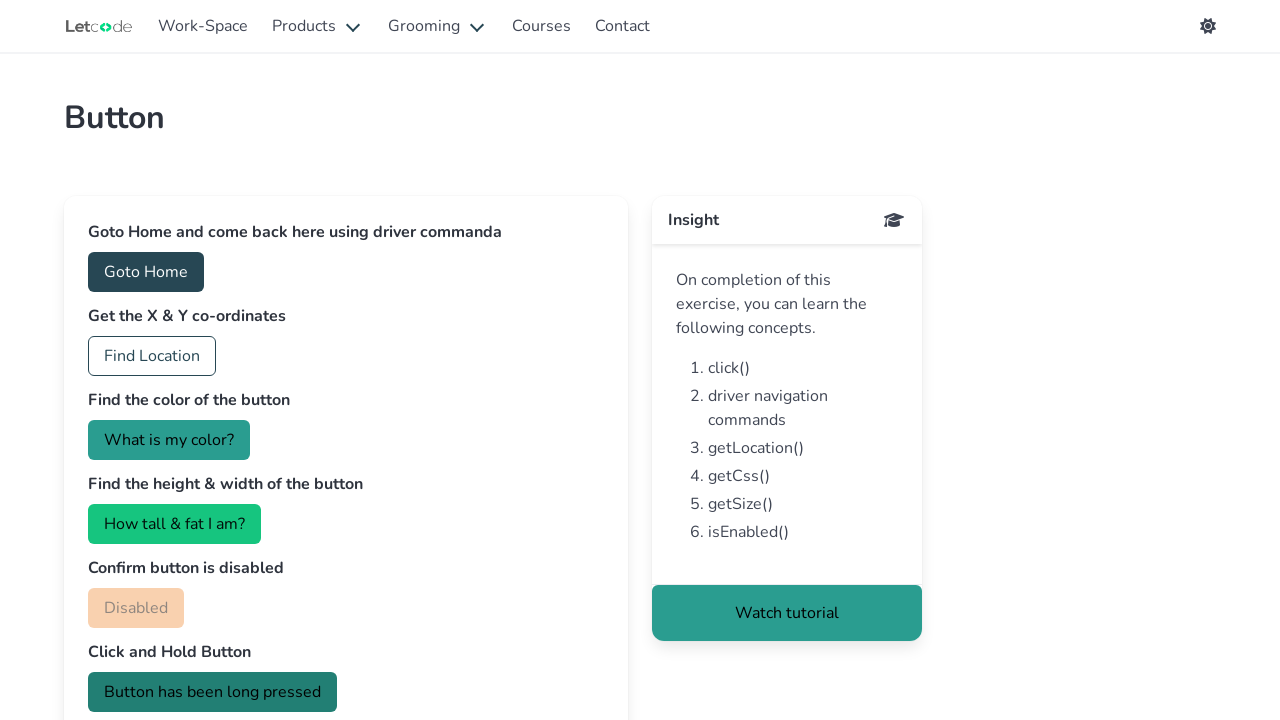

Retrieved text content from h2 element after long press
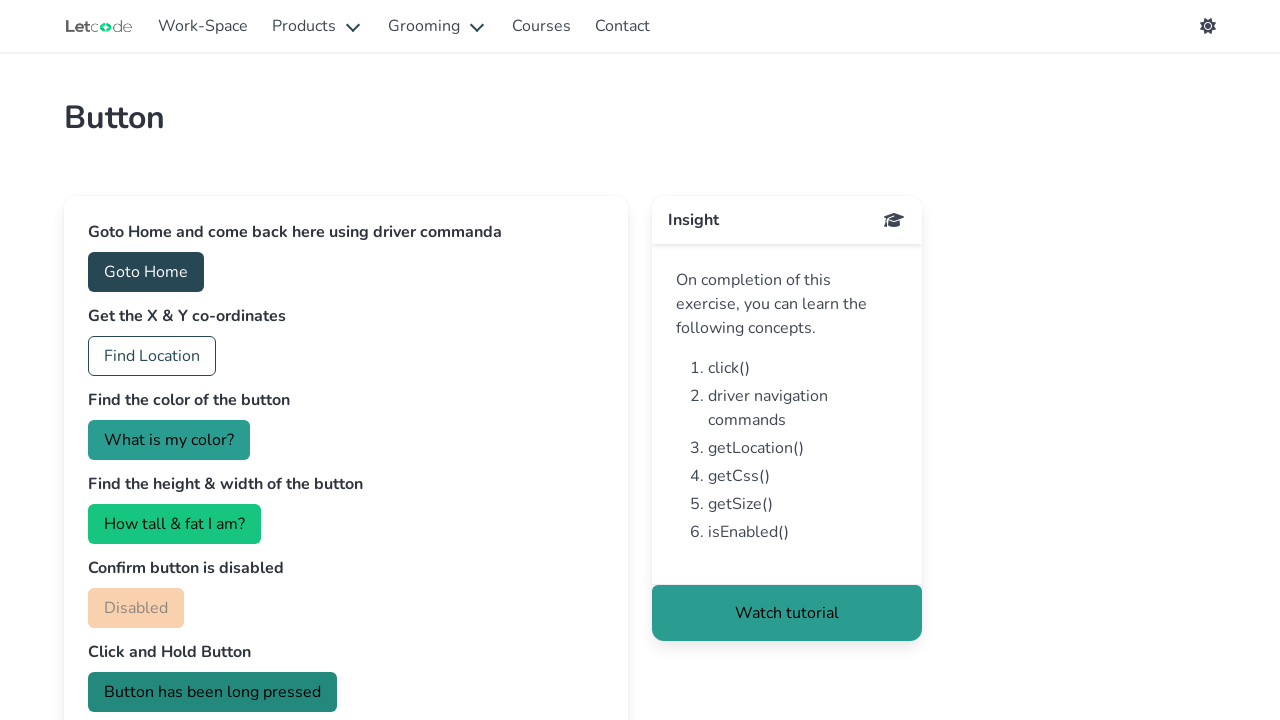

Verified h2 text changed to 'Button has been long pressed'
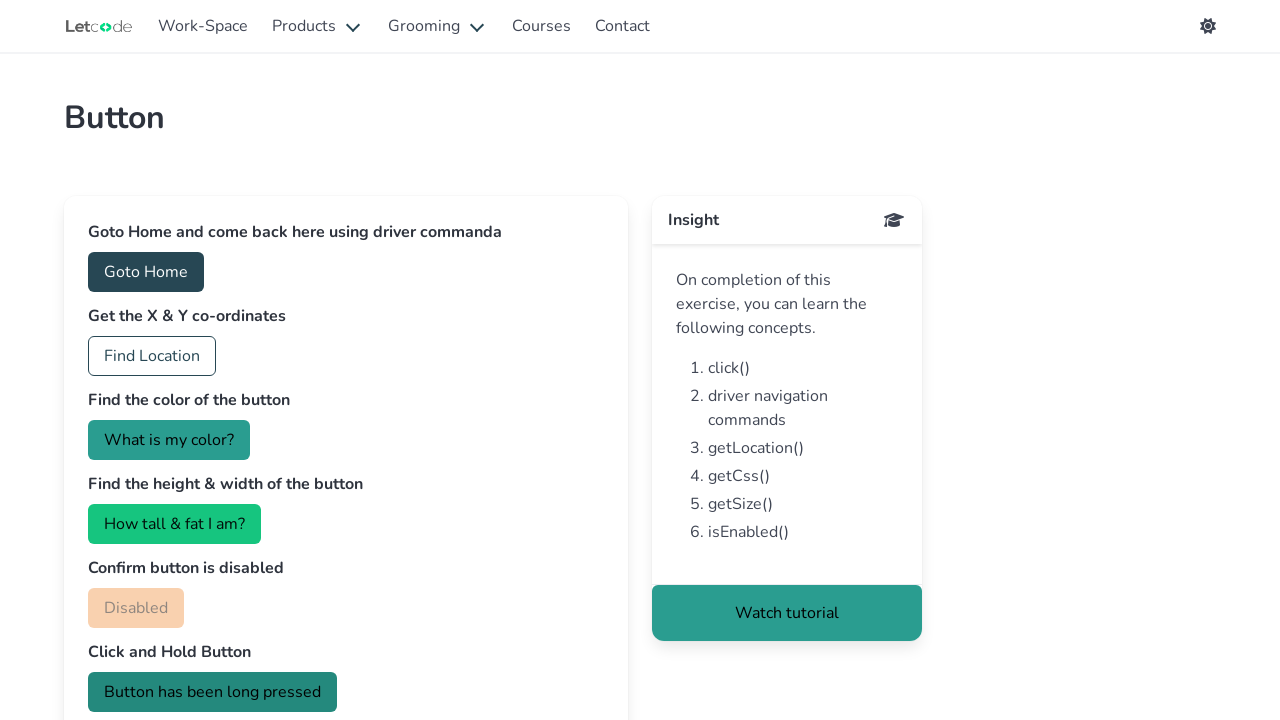

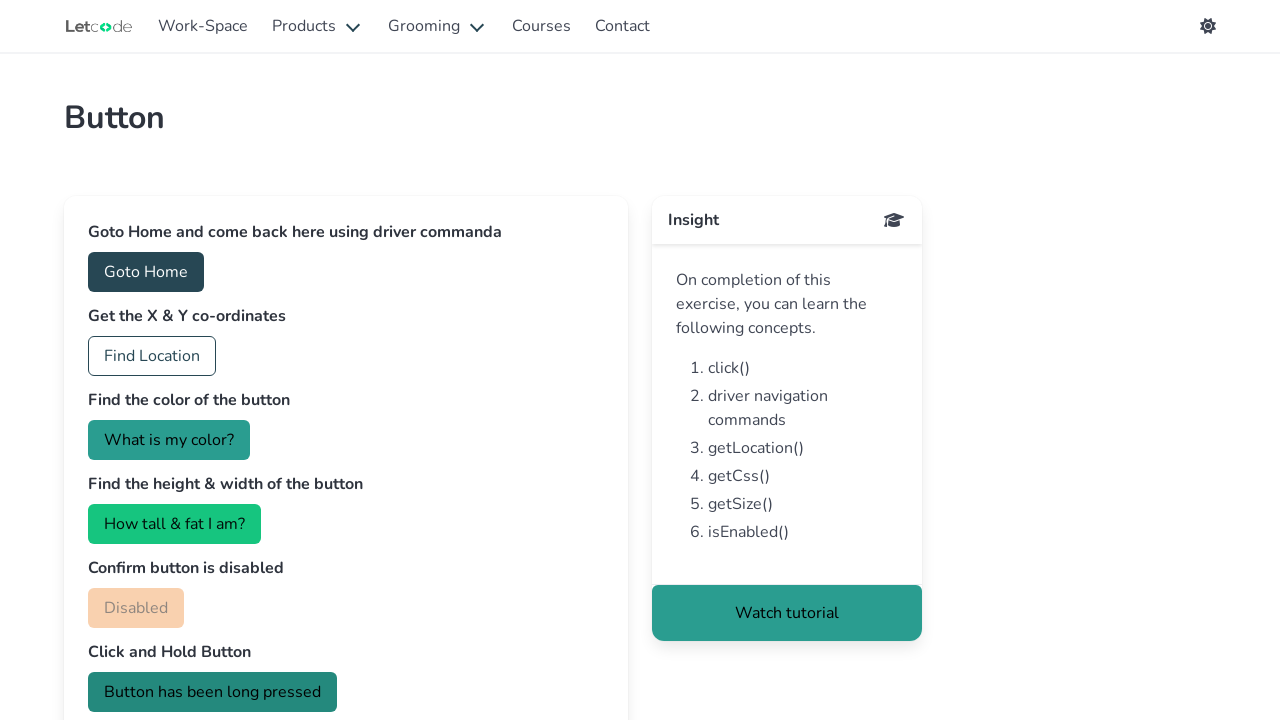